Opens the Selenium official website and maximizes the browser window. This is a basic navigation test to verify the page loads successfully.

Starting URL: https://www.selenium.dev/

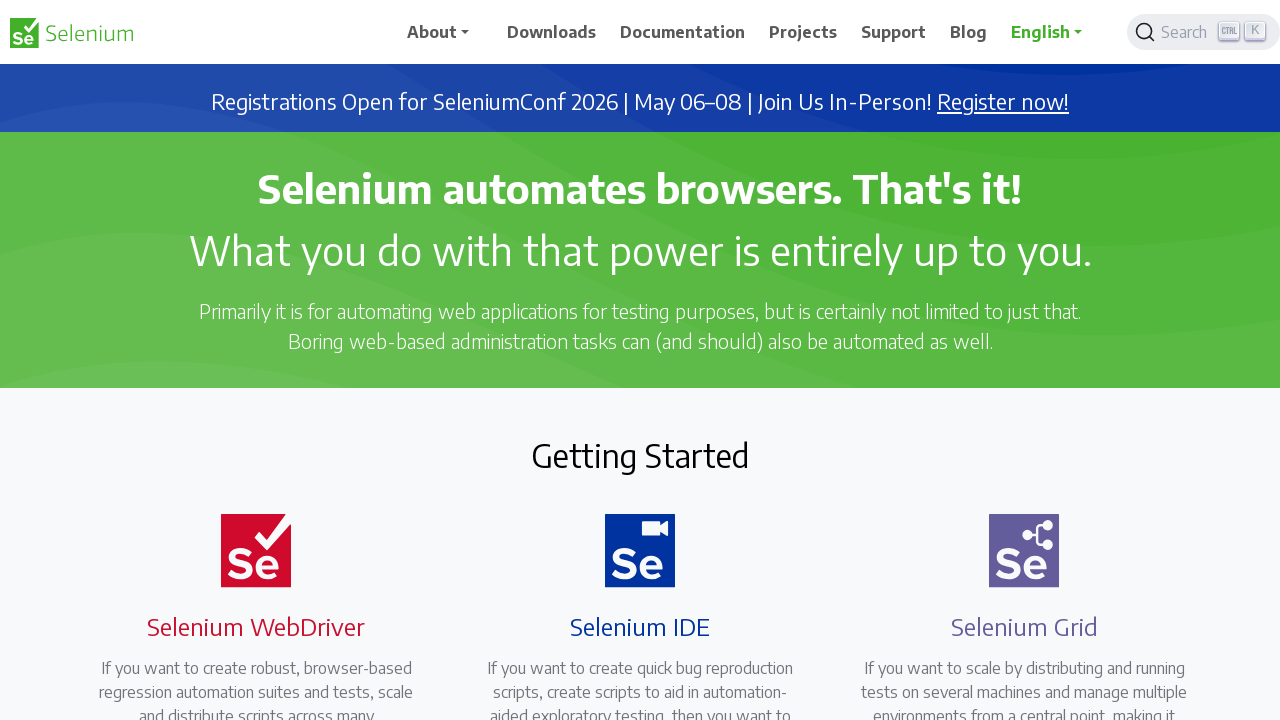

Maximized browser window to 1920x1080
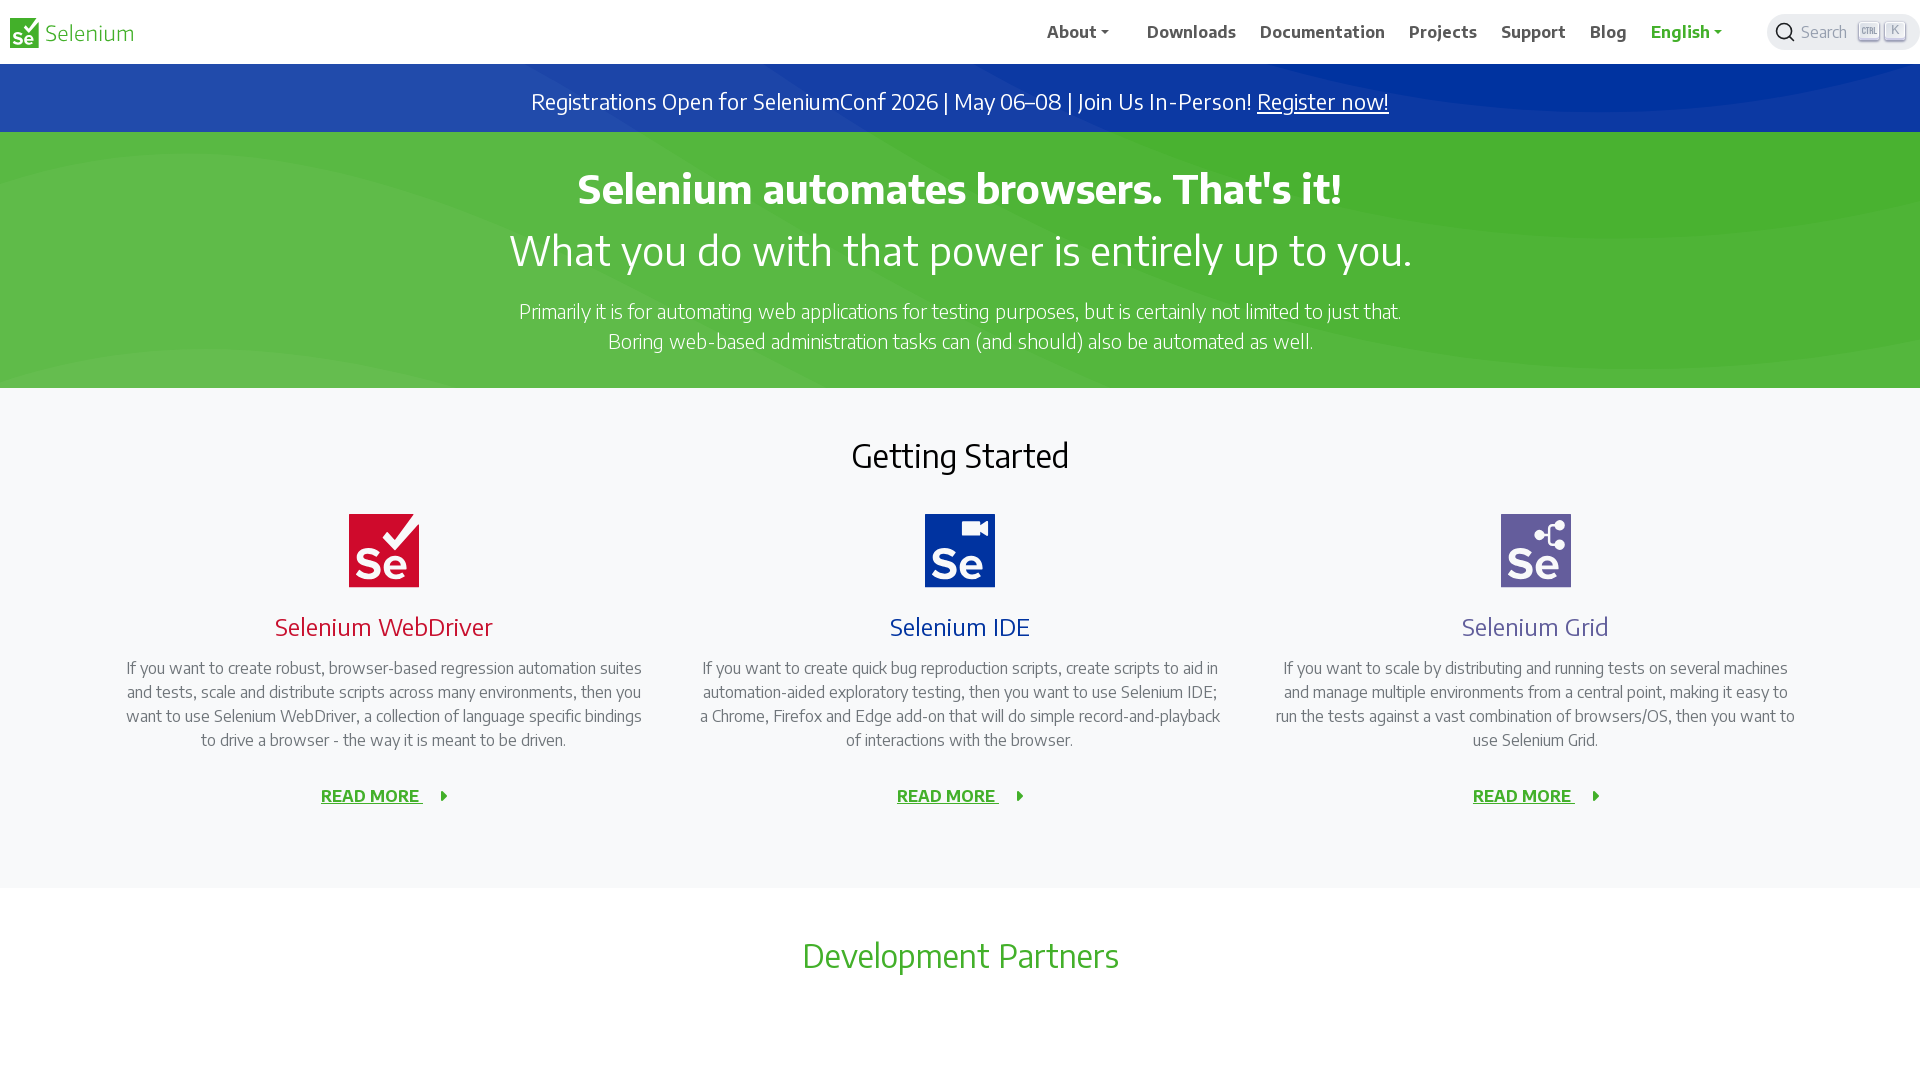

Selenium official website loaded successfully
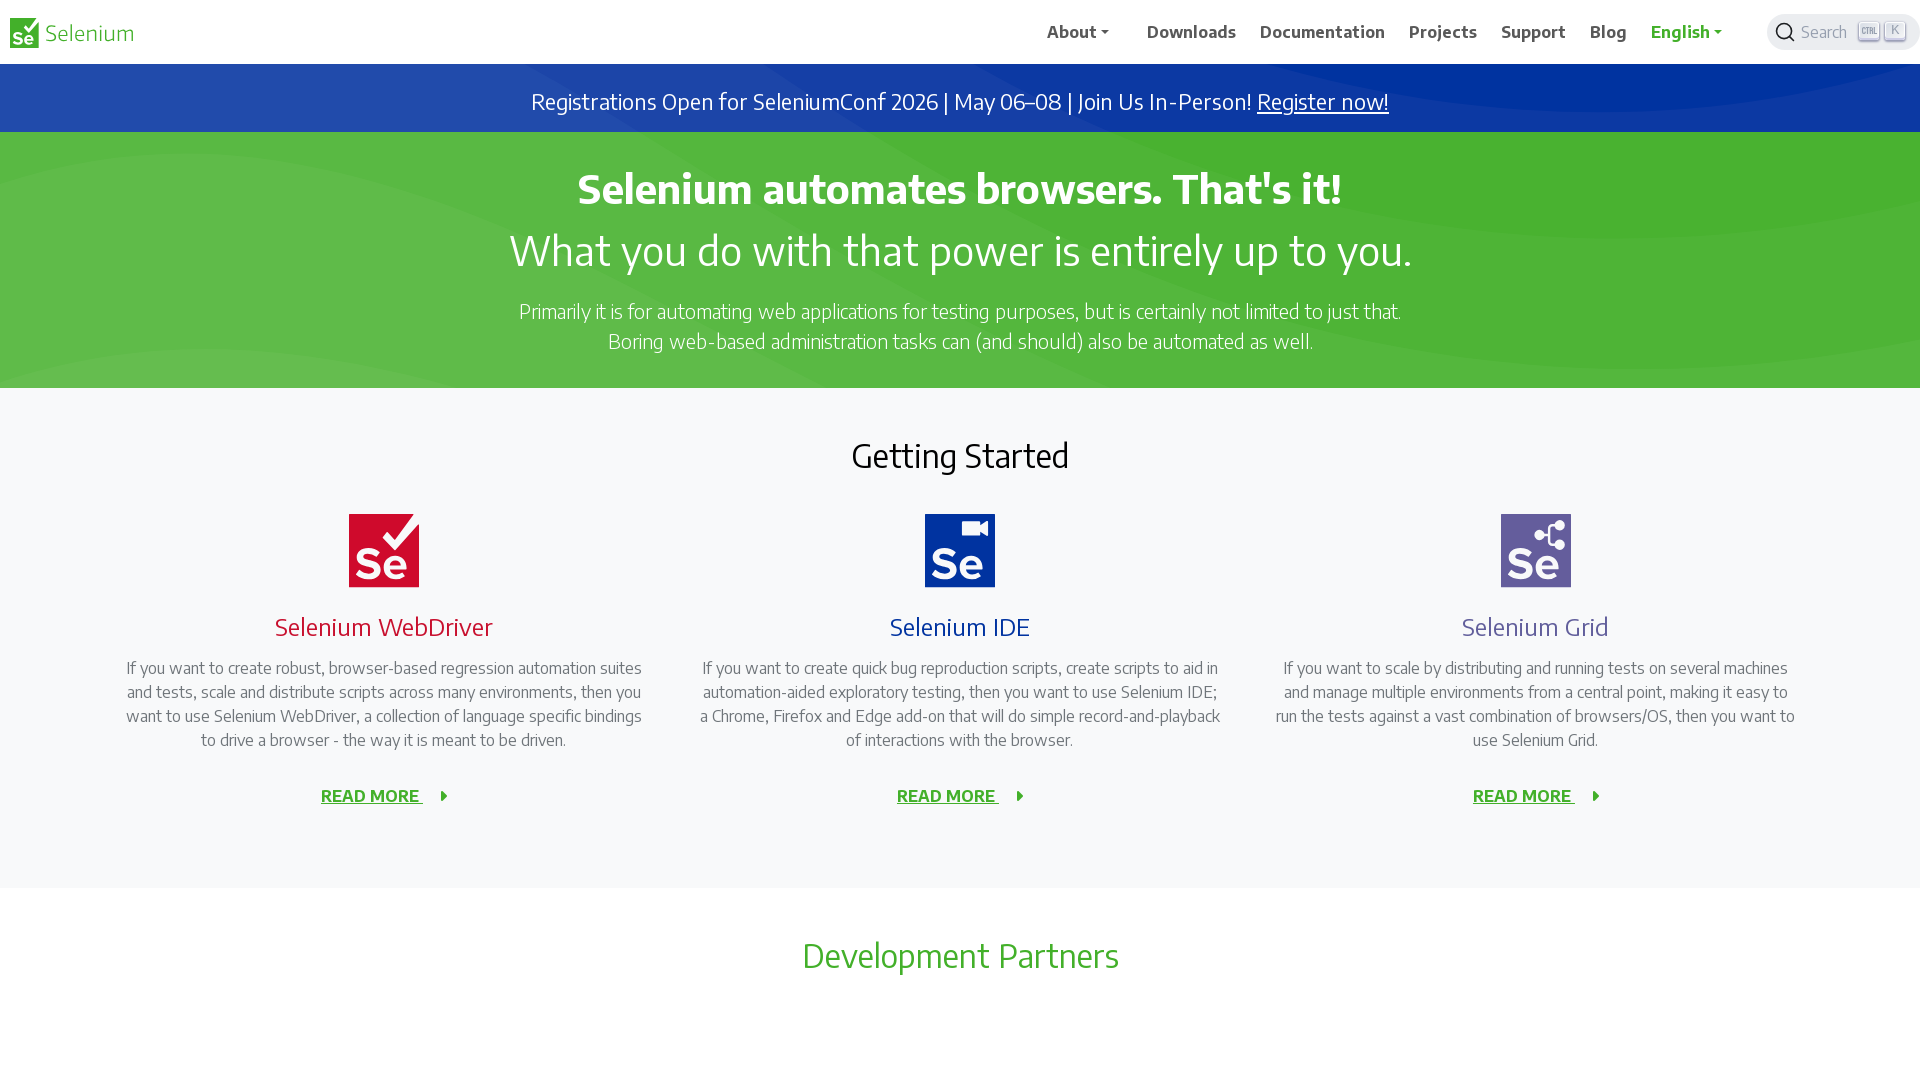

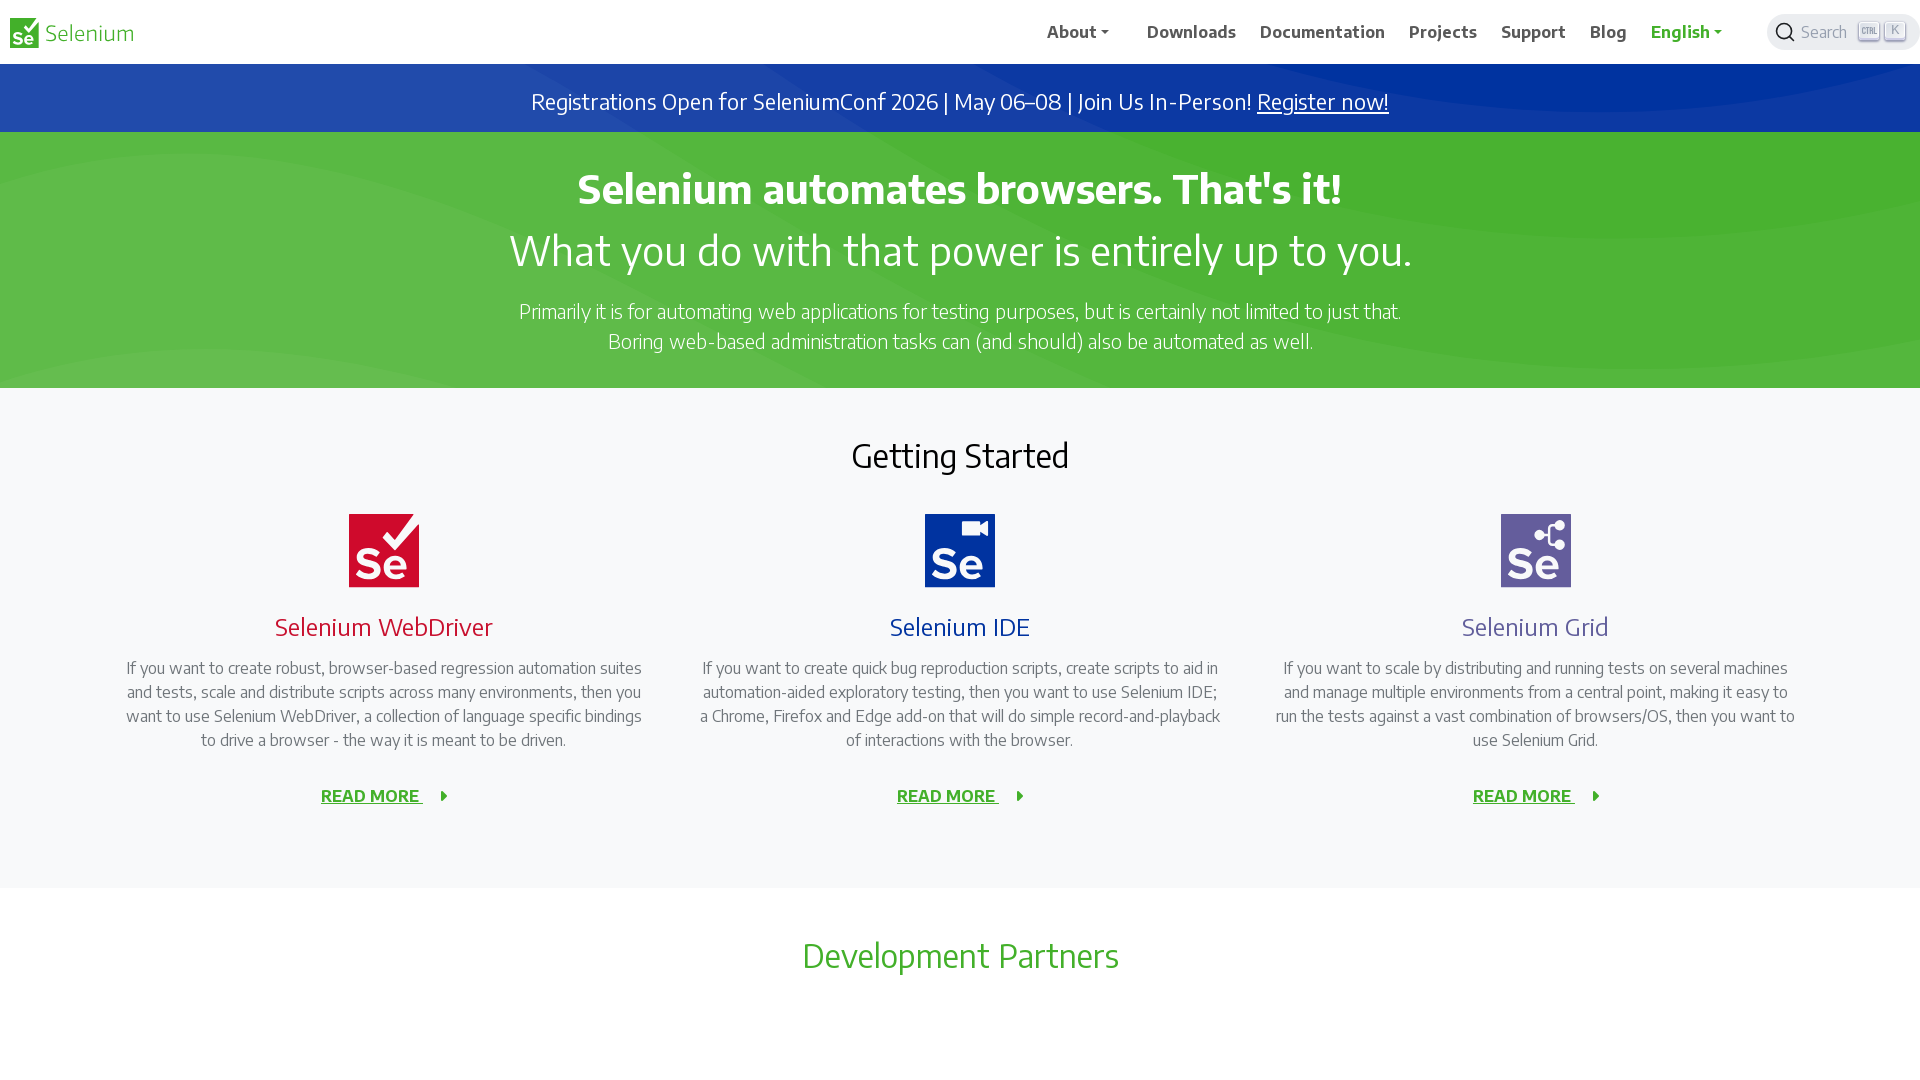